Tests opening a new browser window, navigating to a different URL in that window, and verifies that two windows are open.

Starting URL: http://the-internet.herokuapp.com/windows

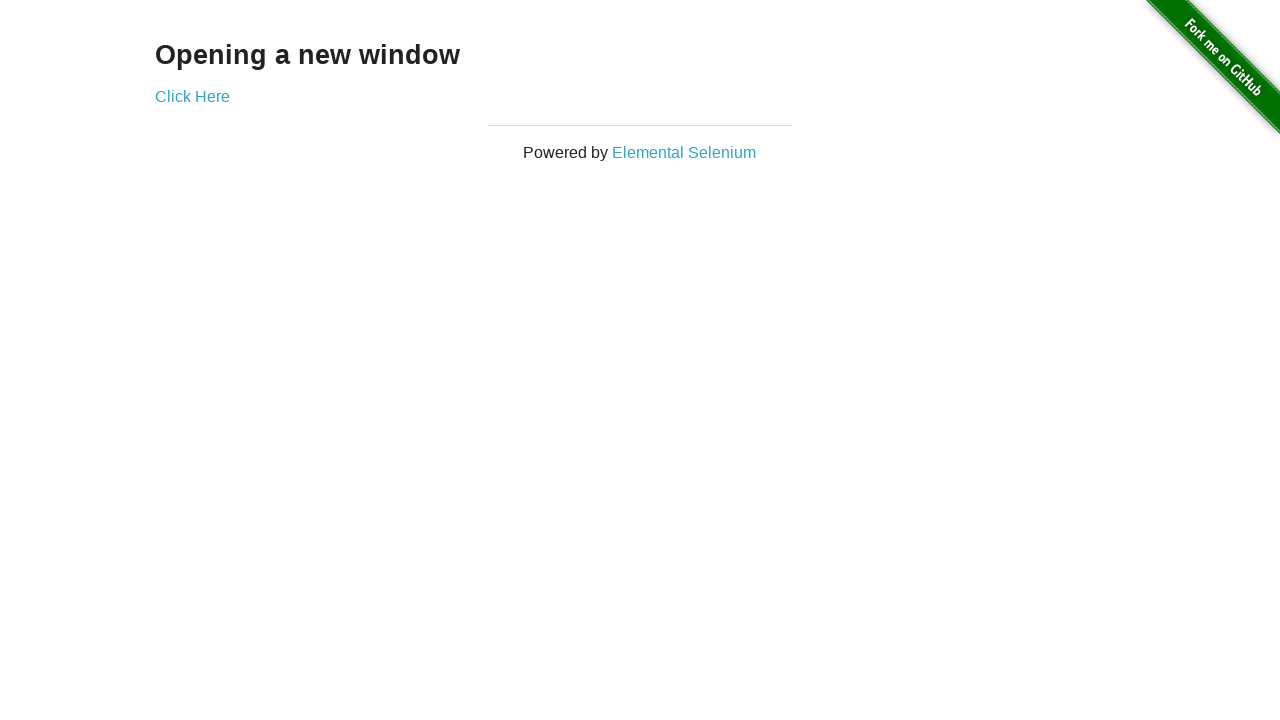

Opened a new browser window
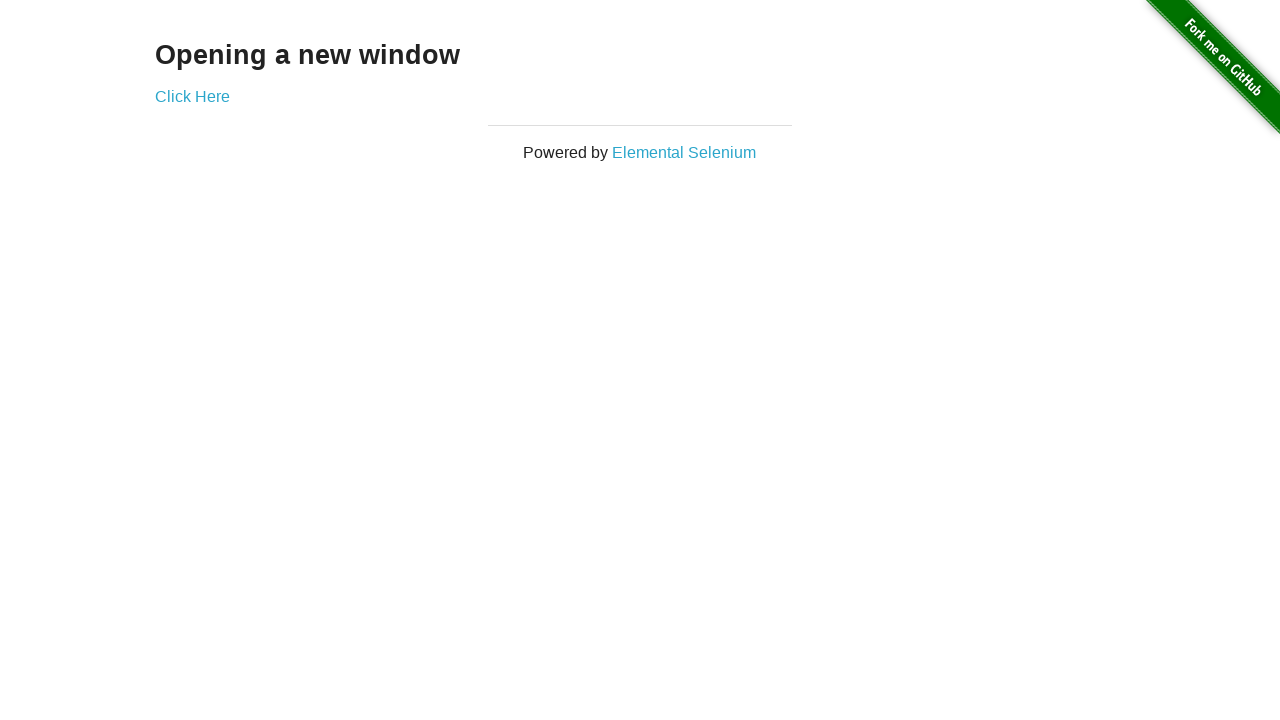

Navigated new window to typos page
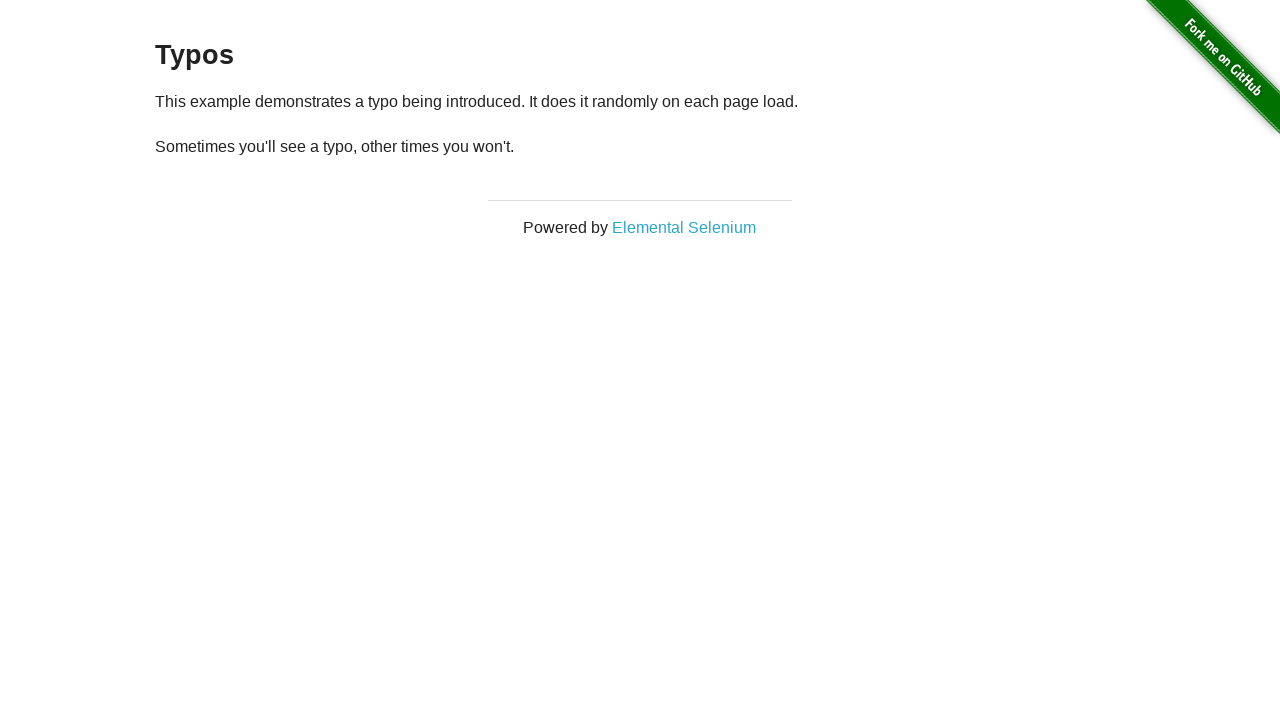

Verified that two windows are open
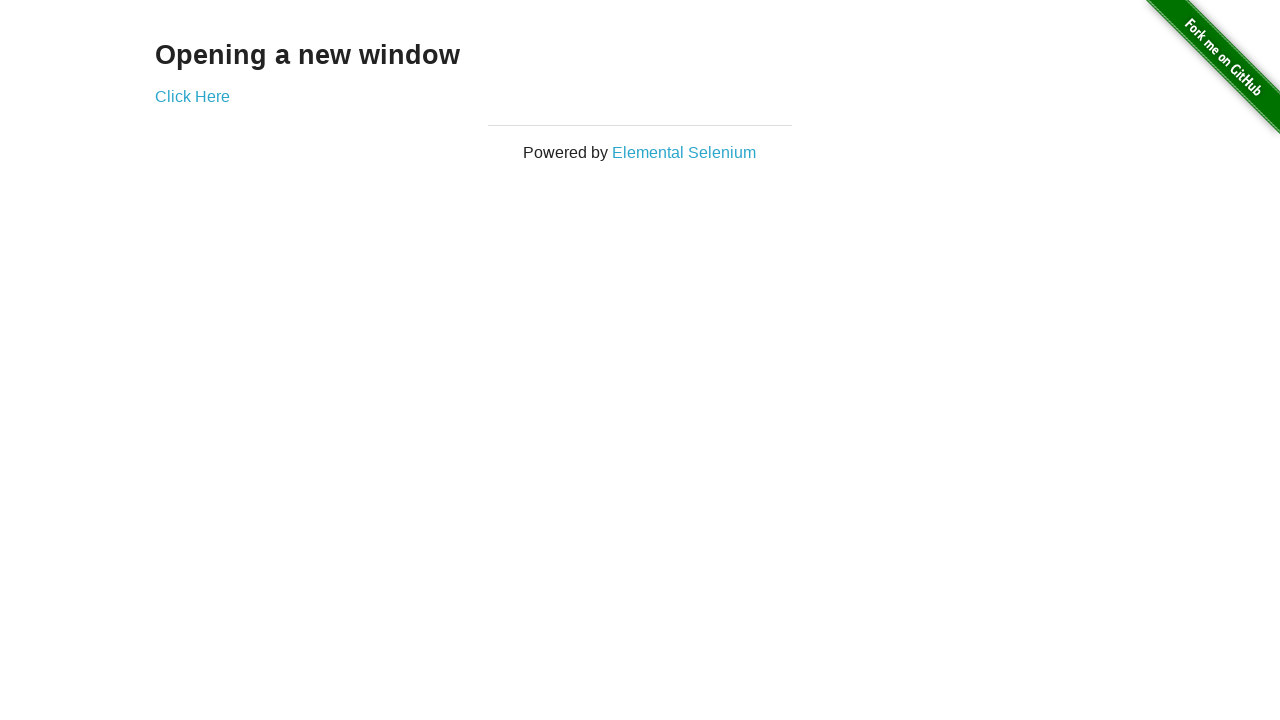

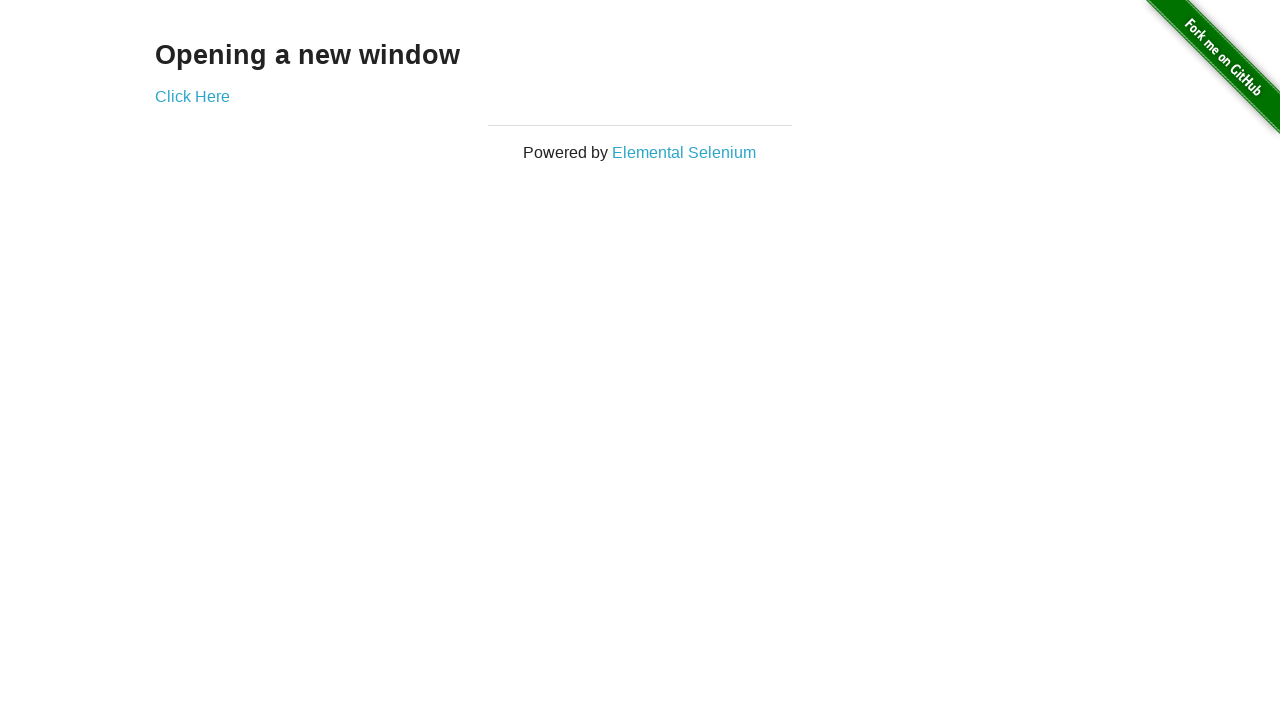